Tests dynamic dropdown functionality by selecting an origin station (ATQ) and a destination station (BLR) from cascading dropdown menus on a flight booking practice page.

Starting URL: https://rahulshettyacademy.com/dropdownsPractise/

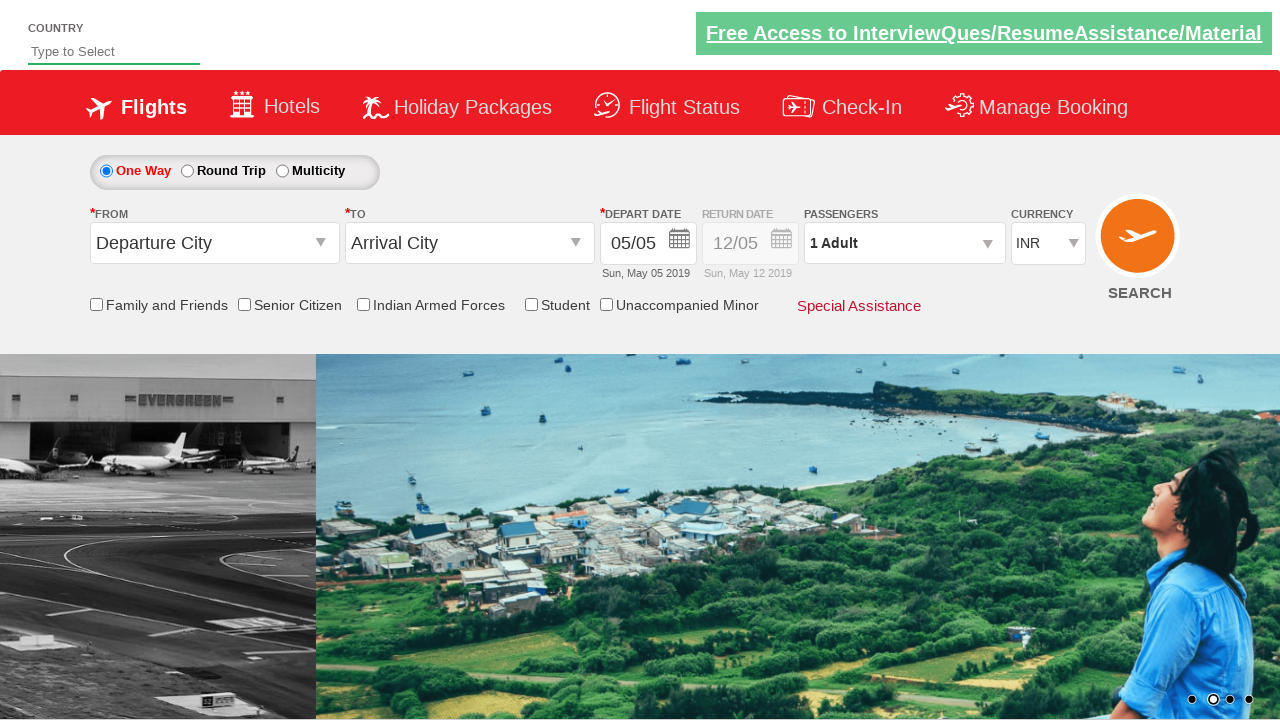

Clicked origin station dropdown to open it at (214, 243) on #ctl00_mainContent_ddl_originStation1_CTXT
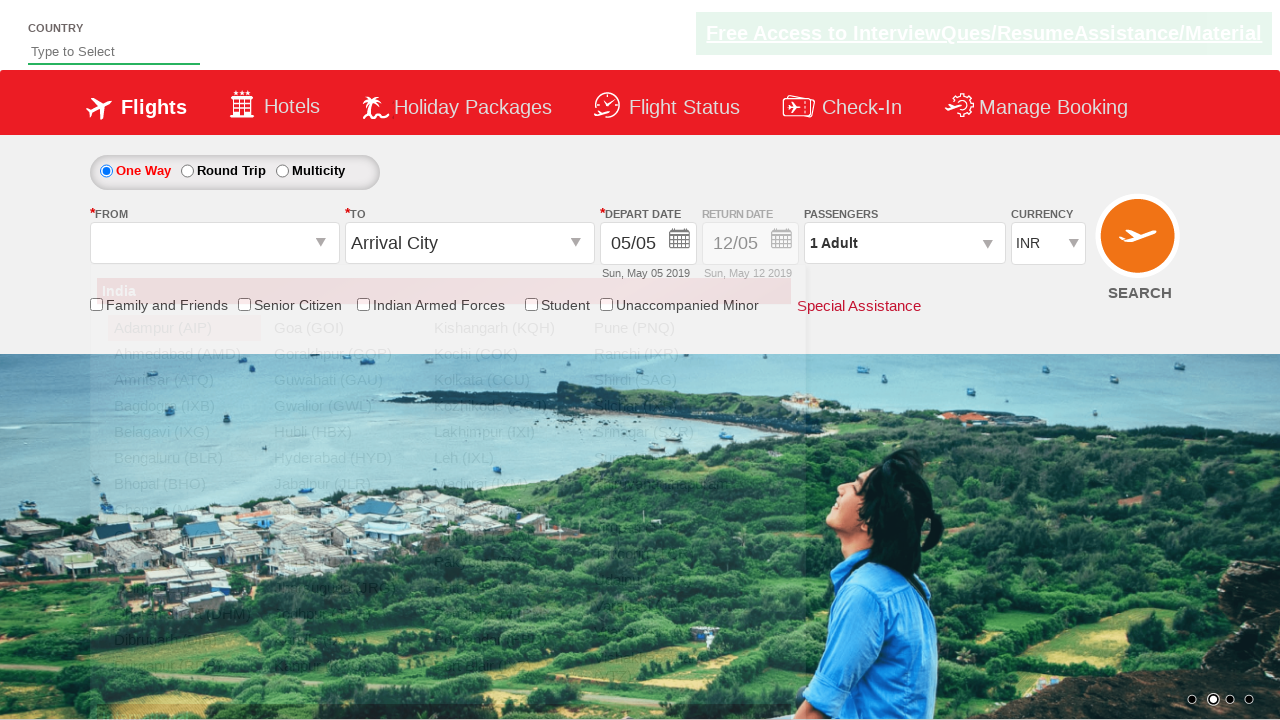

Selected ATQ (Amritsar) as origin station at (184, 380) on xpath=//a[@value='ATQ']
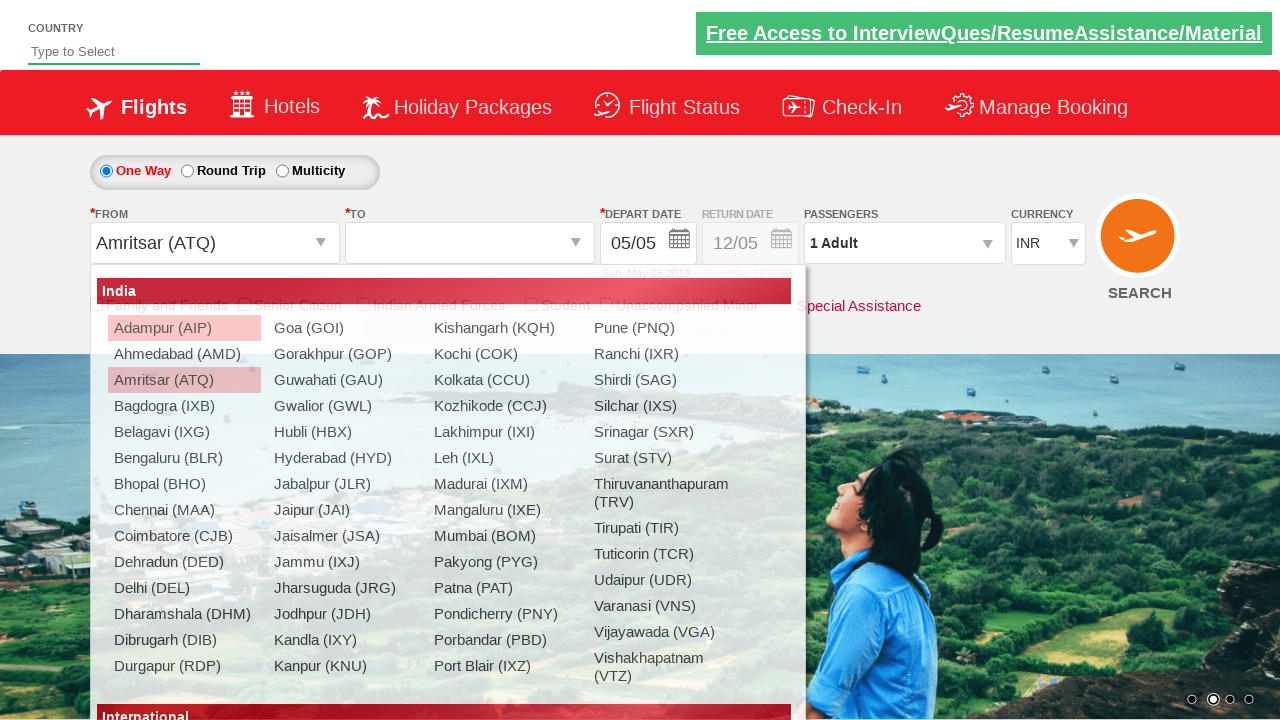

Waited for destination dropdown to become interactive
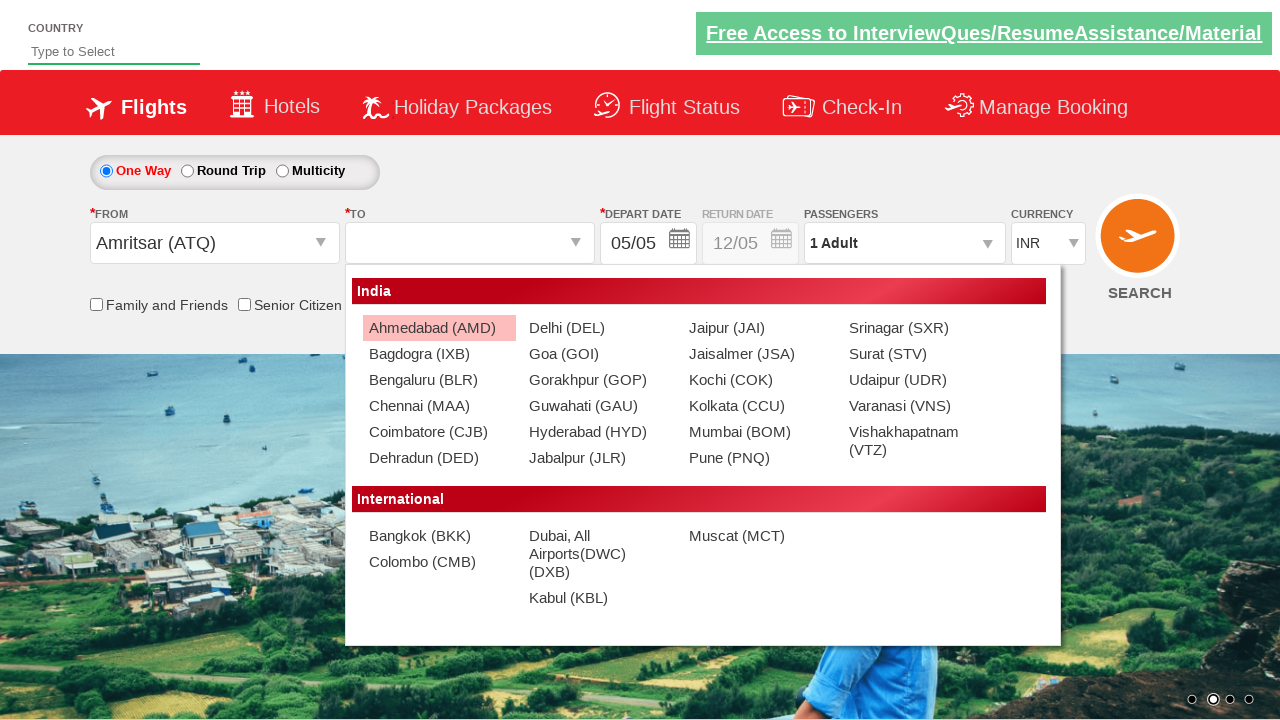

Selected BLR (Bangalore) as destination station at (439, 380) on xpath=//div[@id='glsctl00_mainContent_ddl_destinationStation1_CTNR']//a[@value='
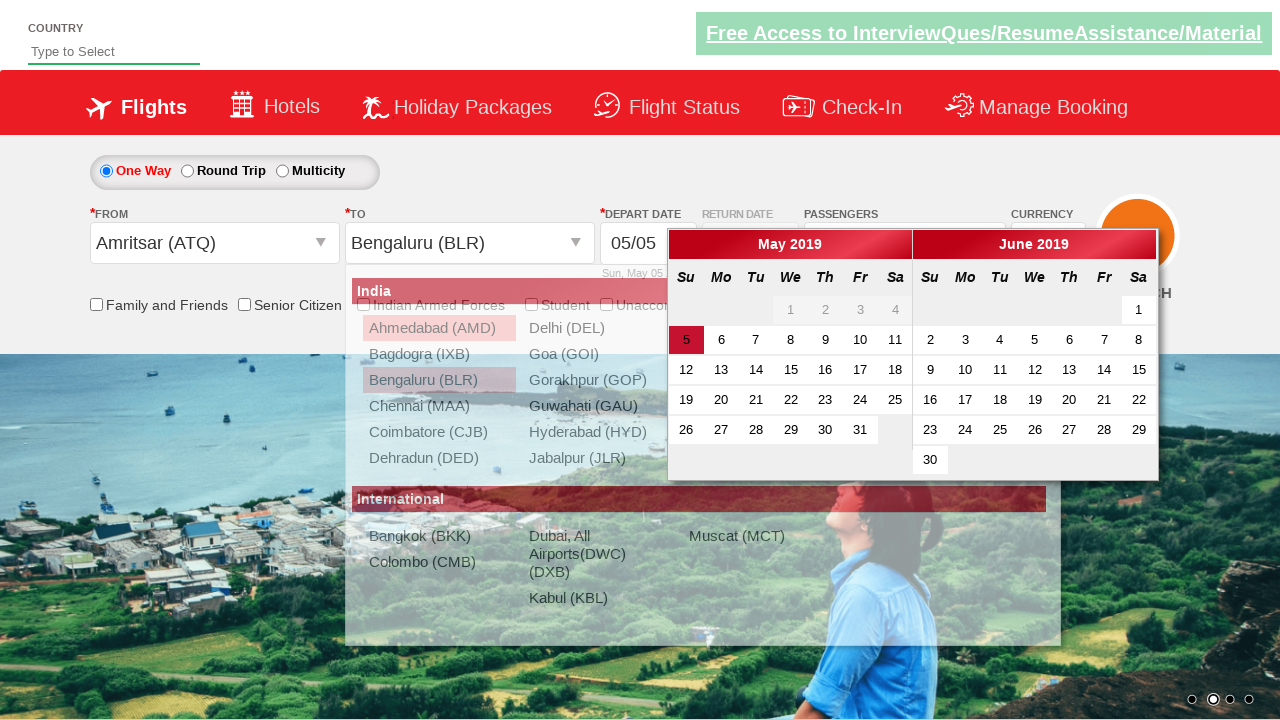

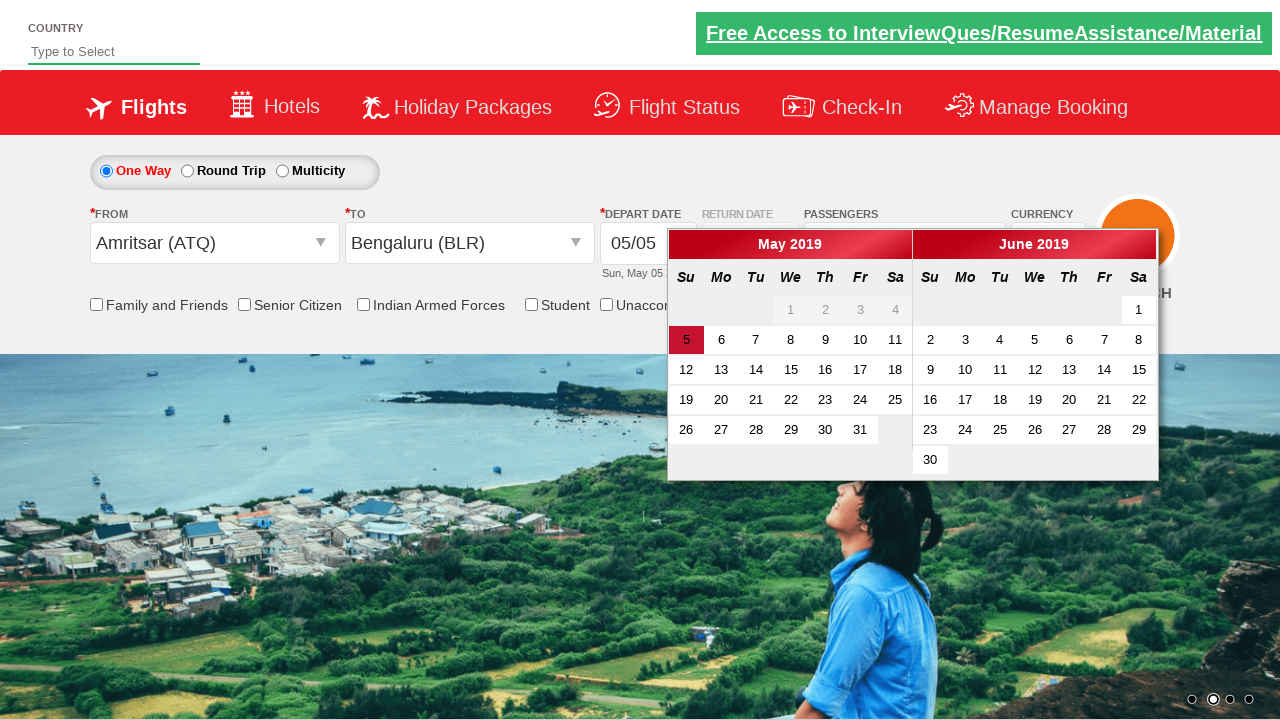